Tests infinite scroll functionality by scrolling to the footer element and verifying that additional paragraphs are dynamically loaded on the page.

Starting URL: https://bonigarcia.dev/selenium-webdriver-java/infinite-scroll.html

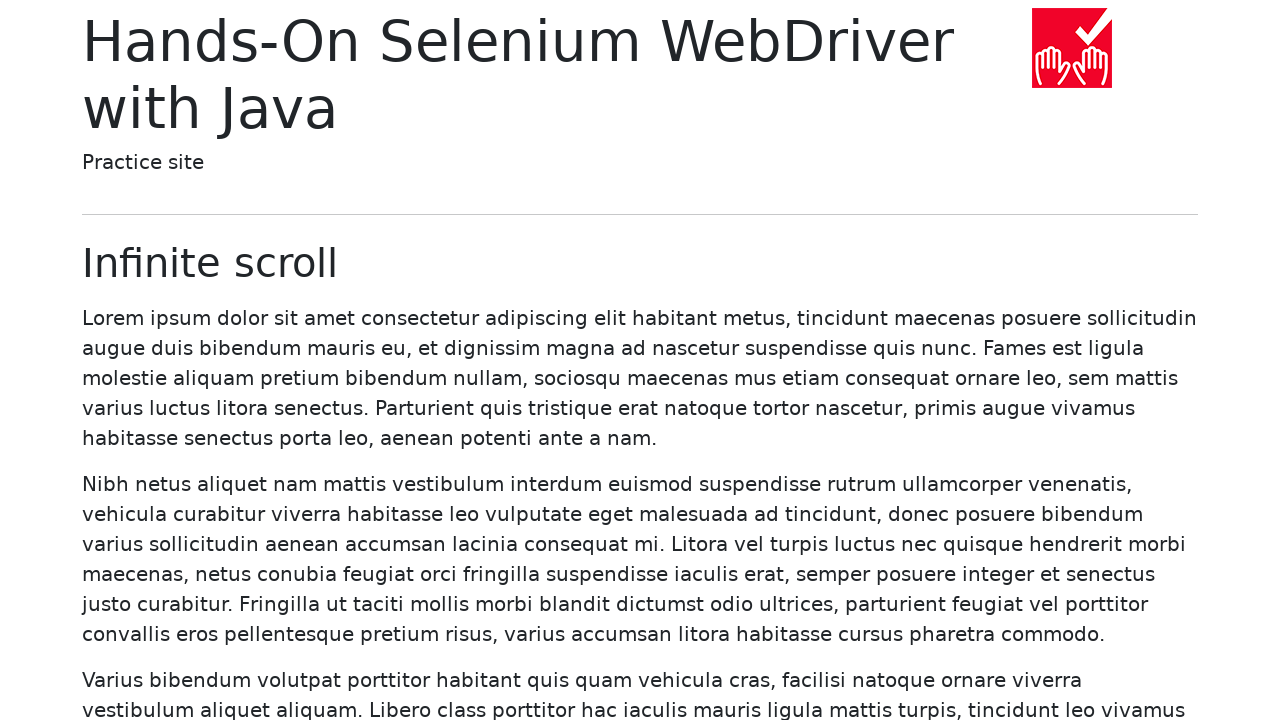

Retrieved initial count of paragraphs on the page
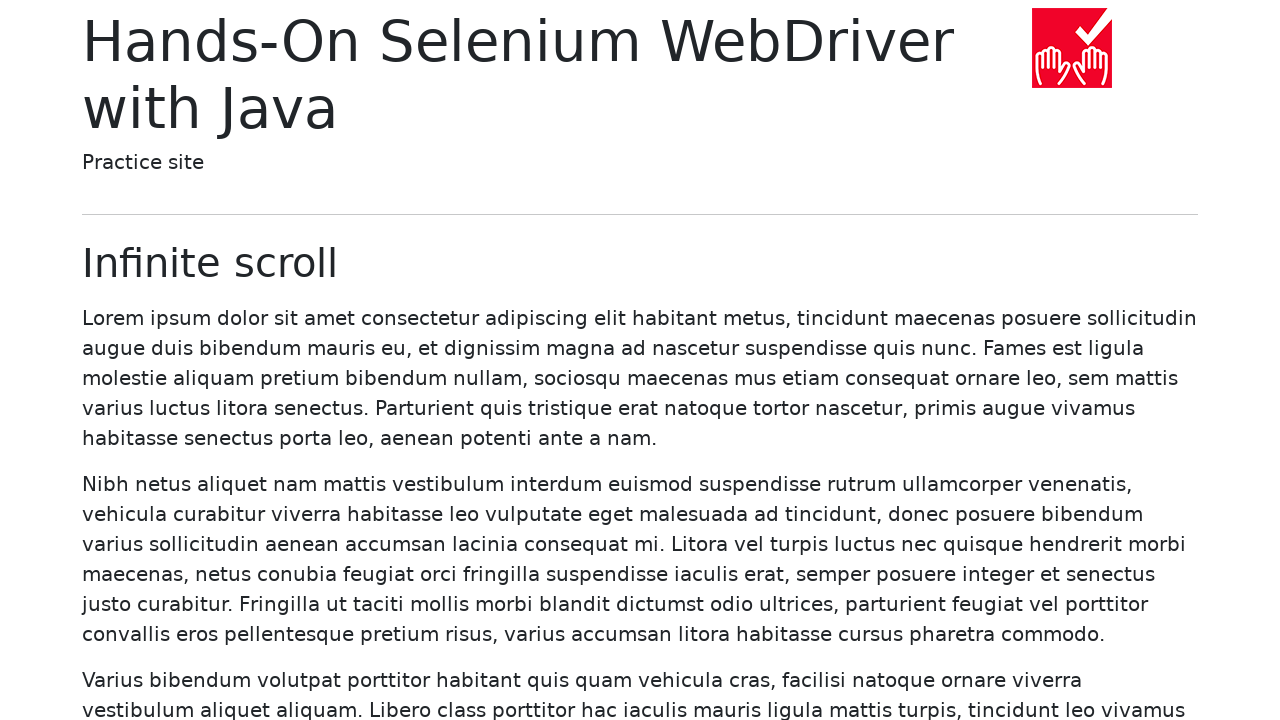

Located footer element
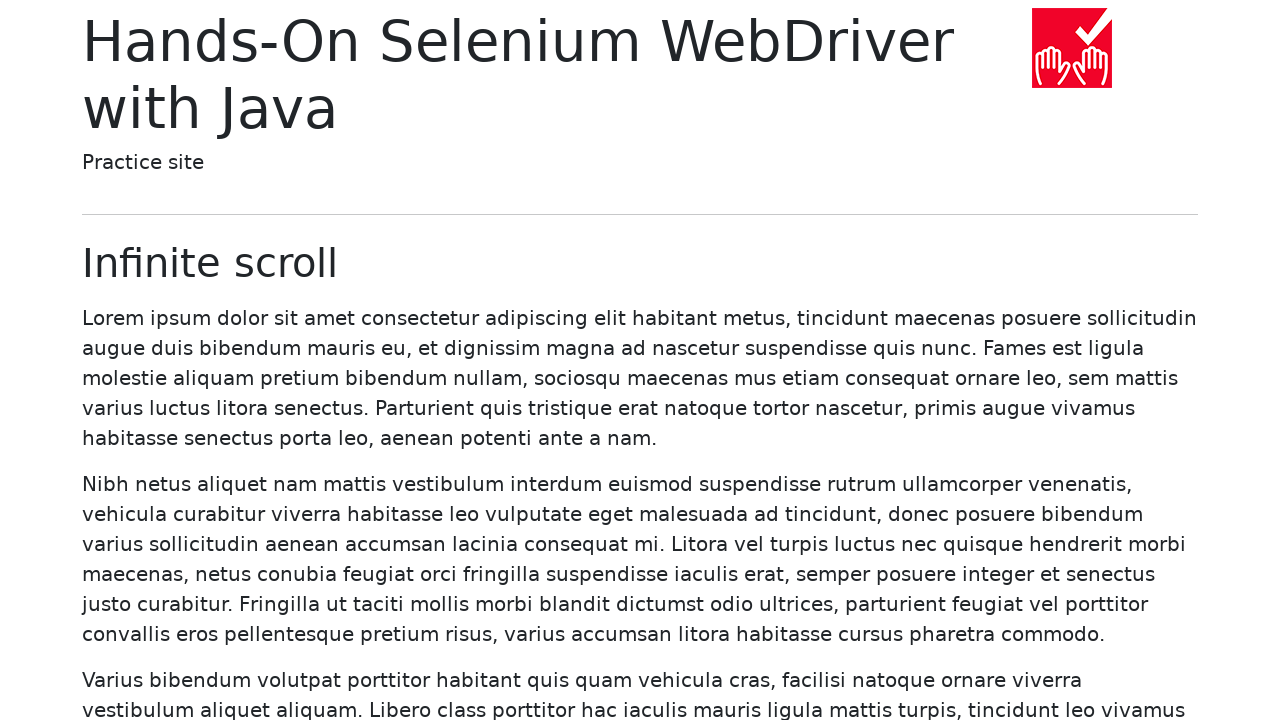

Scrolled footer into view to trigger infinite scroll
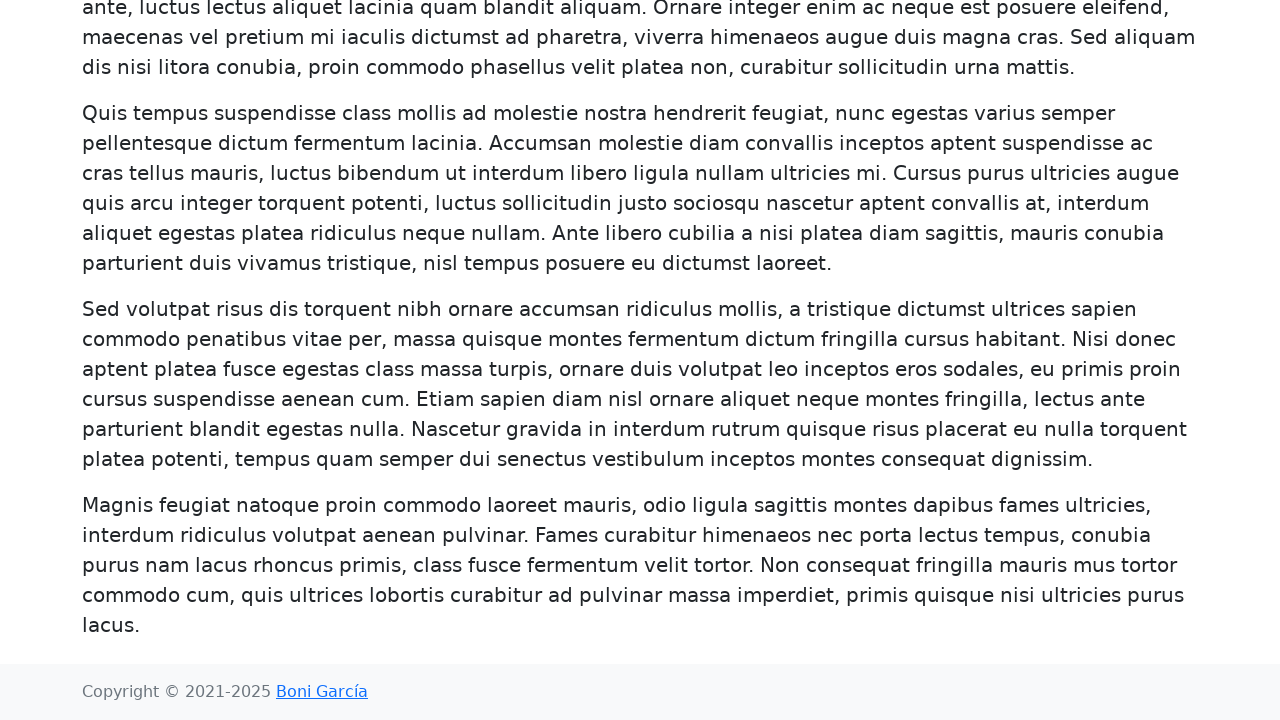

Verified that additional paragraphs were dynamically loaded (initial count: 20)
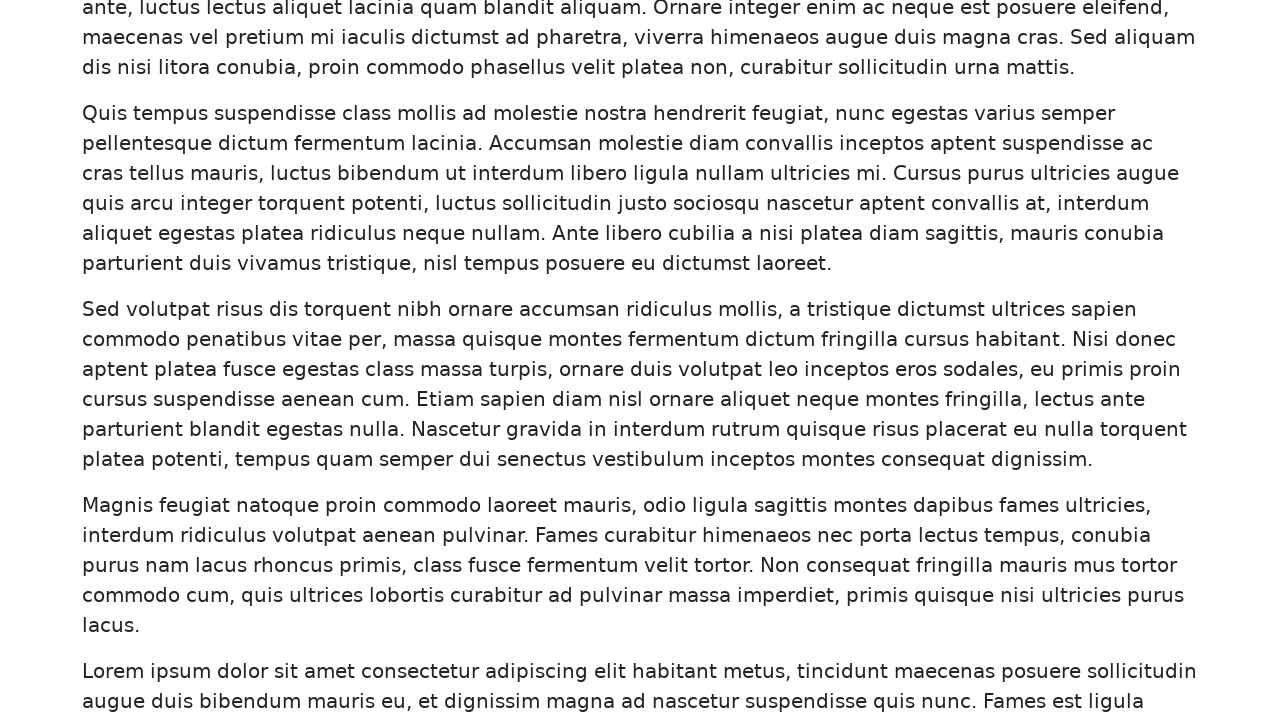

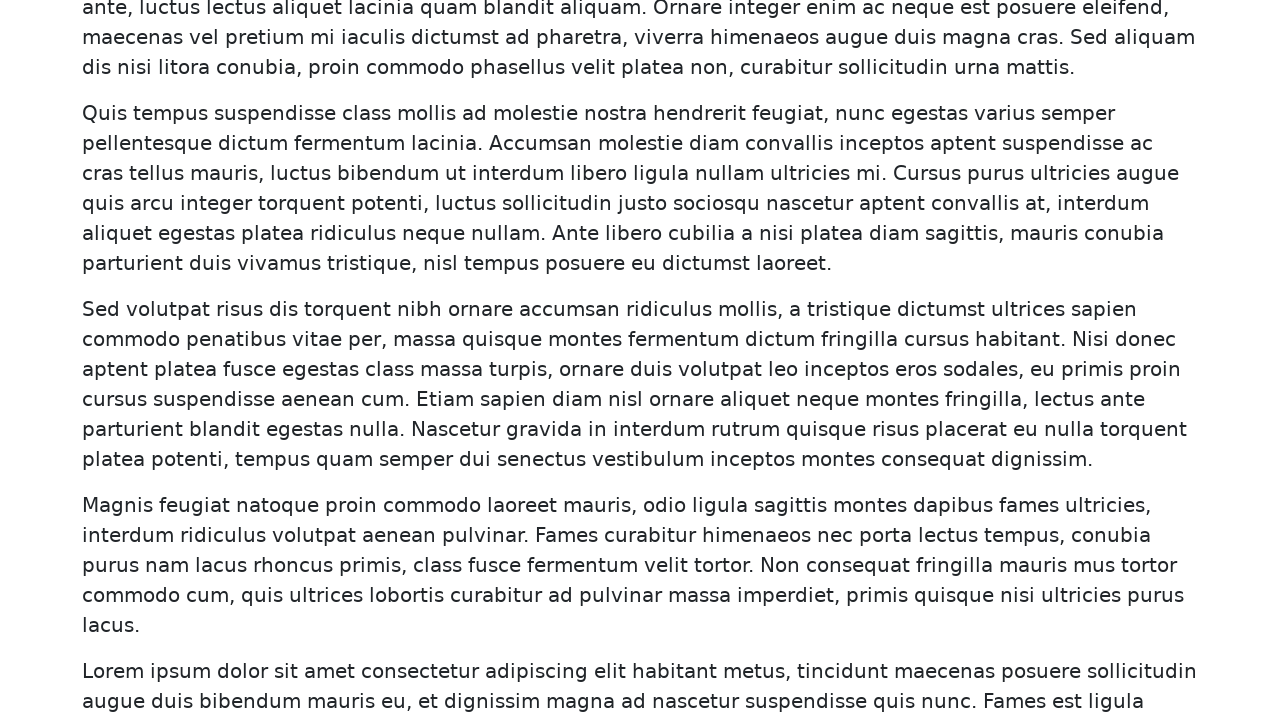